Tests JavaScript confirm dialog by clicking the second alert button, dismissing it, and verifying the result text

Starting URL: https://the-internet.herokuapp.com/javascript_alerts

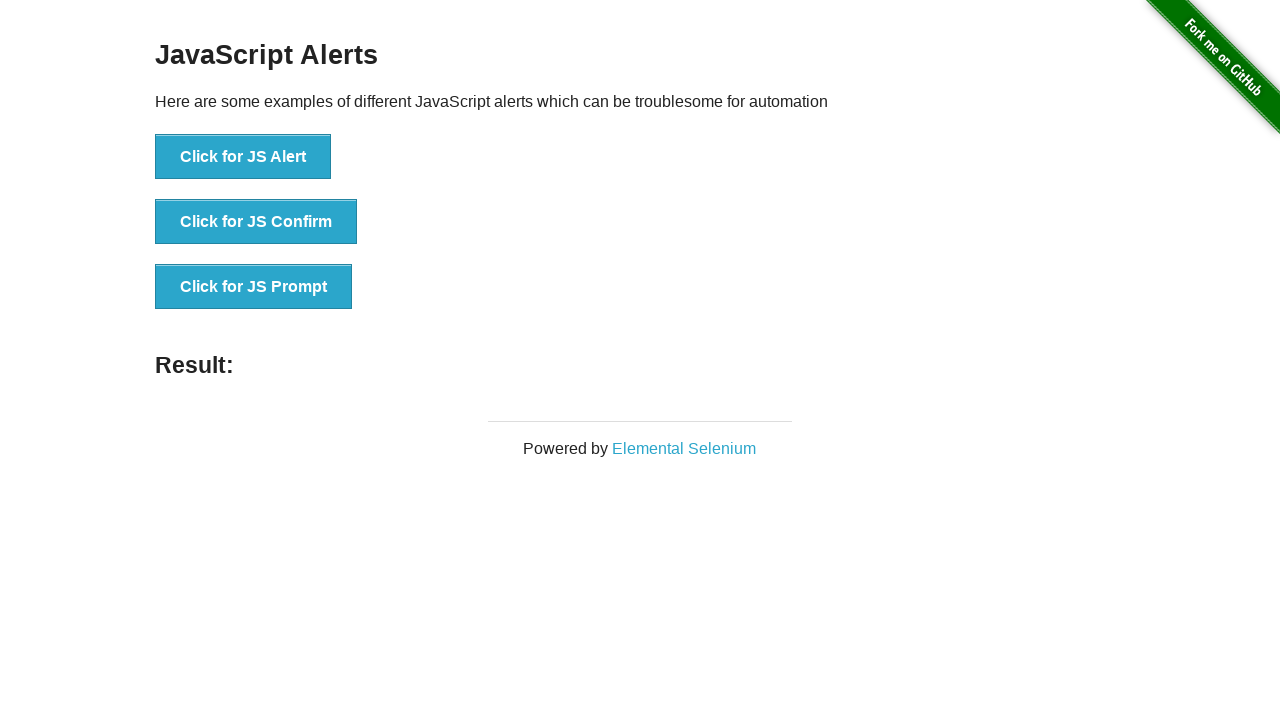

Set up dialog handler to dismiss confirm dialog
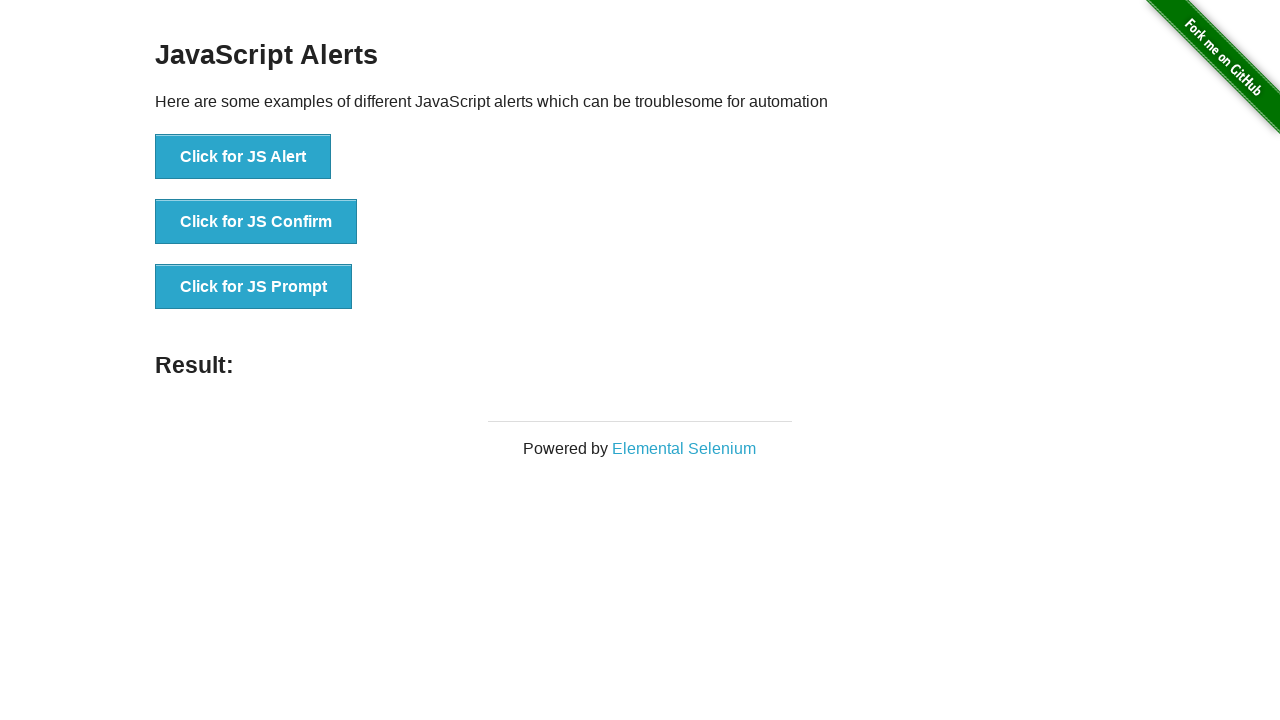

Clicked the confirm button to trigger JavaScript confirm dialog at (256, 222) on button[onclick='jsConfirm()']
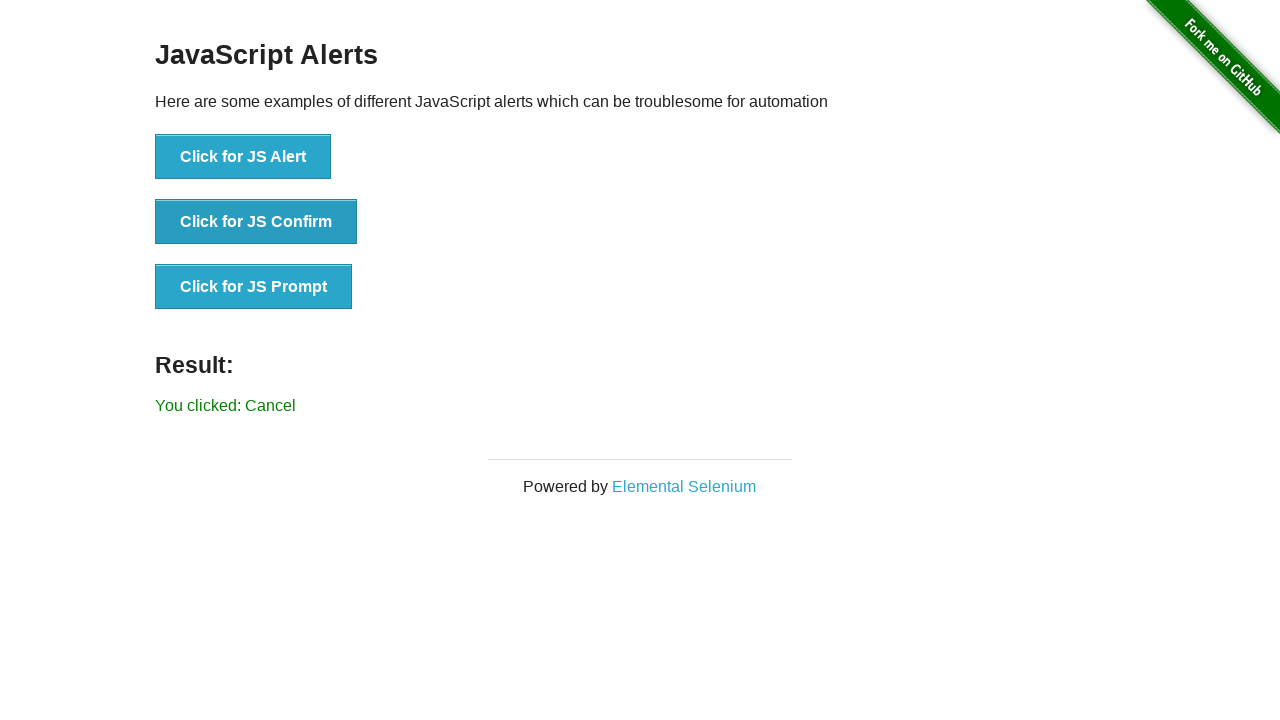

Verified result text shows 'You clicked: Cancel' after dismissing confirm dialog
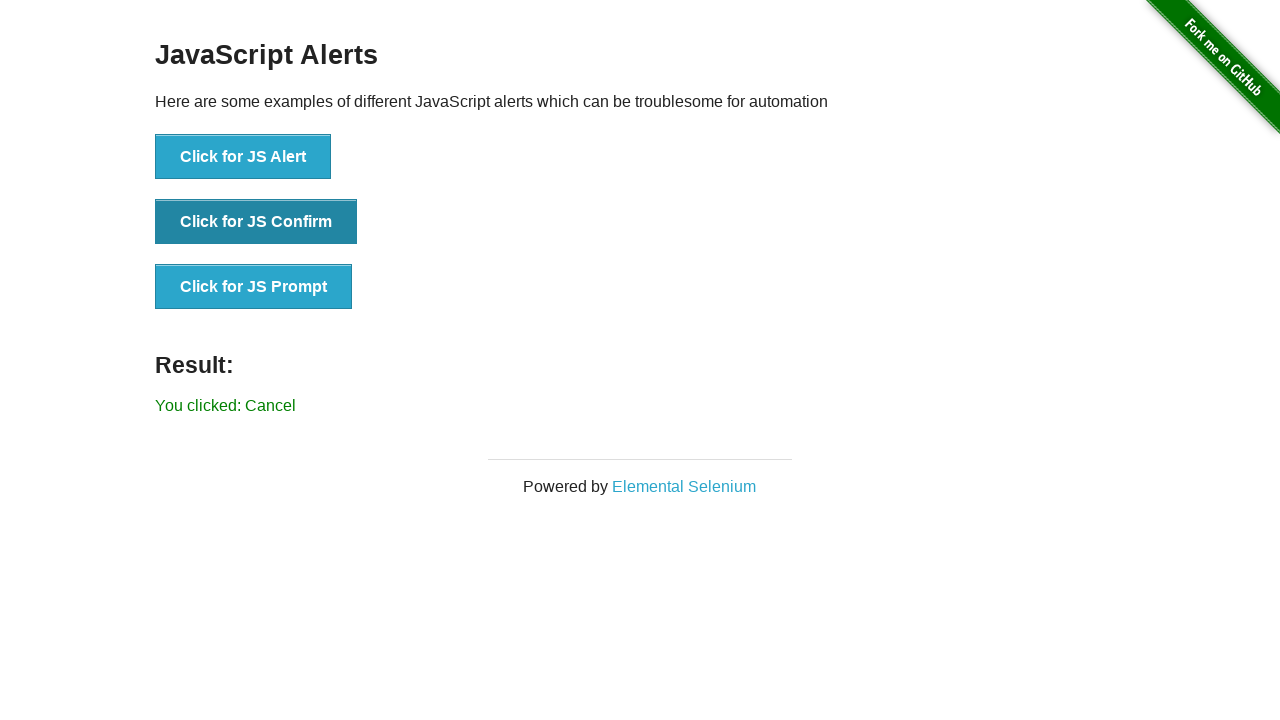

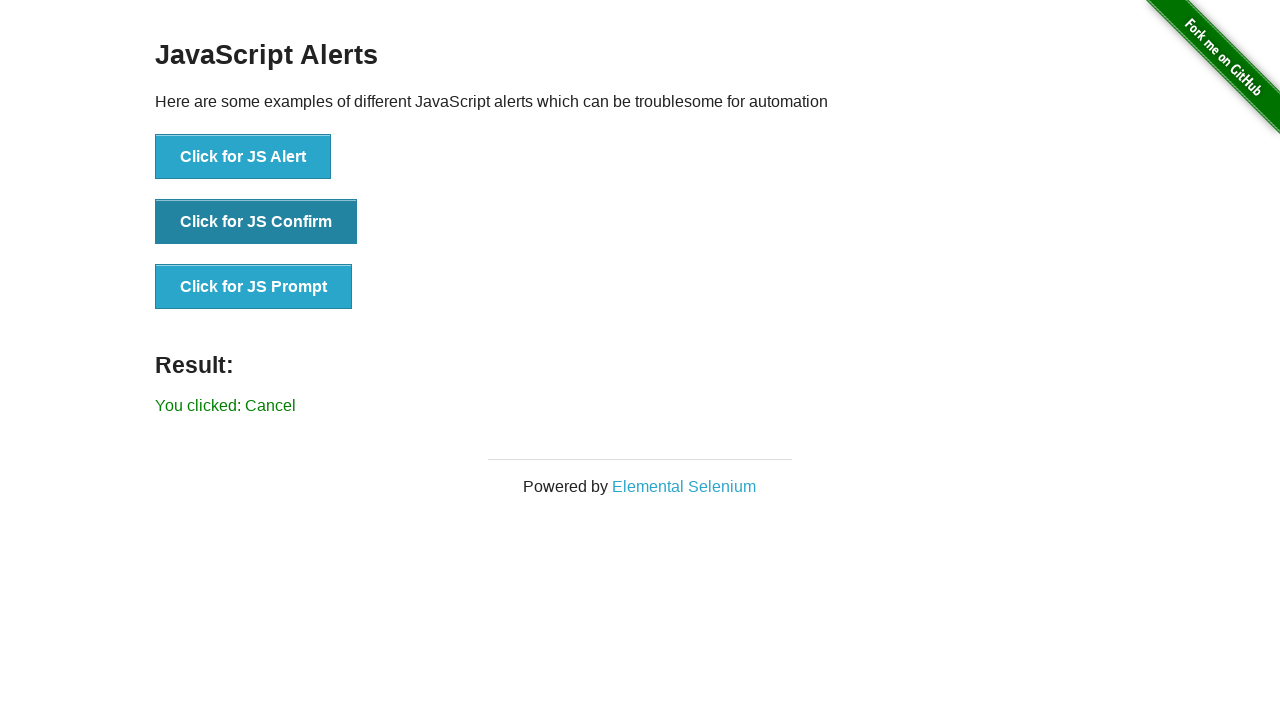